Navigates to Apple's website, clicks on the iPhone link, and verifies that links are present on the iPhone page.

Starting URL: https://www.apple.com

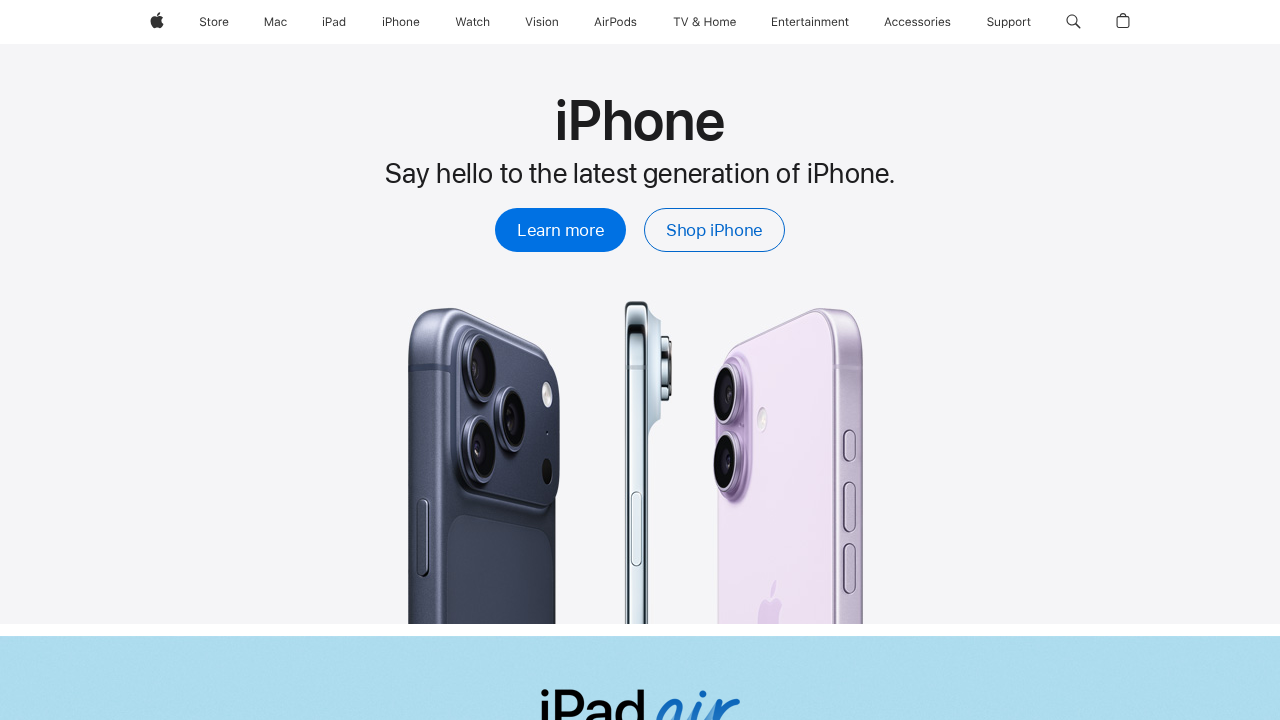

Clicked on iPhone link at (401, 22) on xpath=//span[.='iPhone']/..
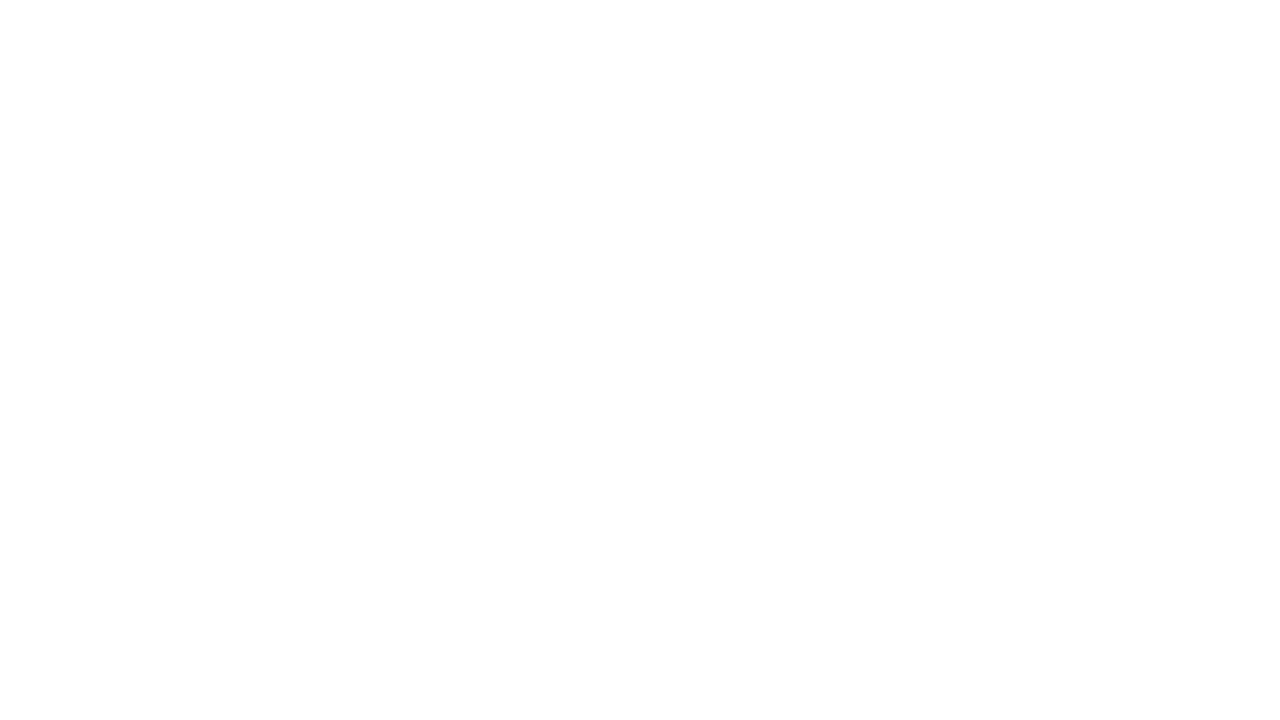

iPhone page loaded and links are present
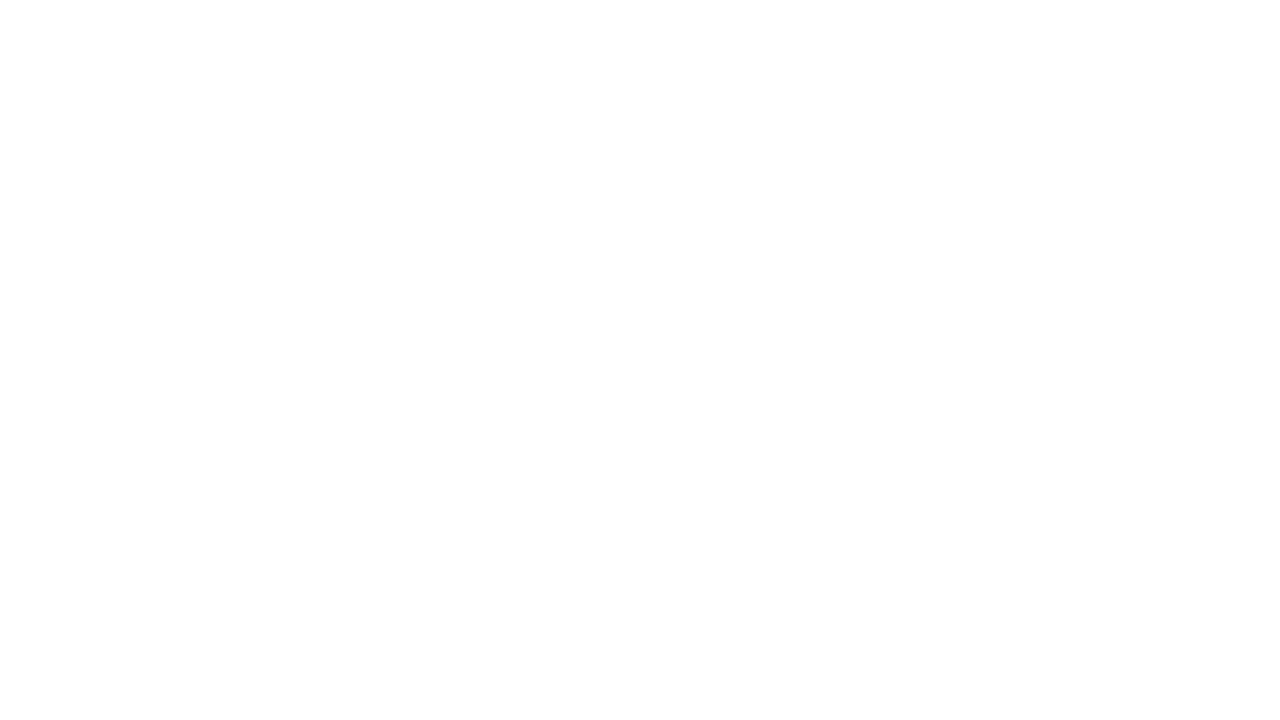

Verified that multiple links are present on the iPhone page
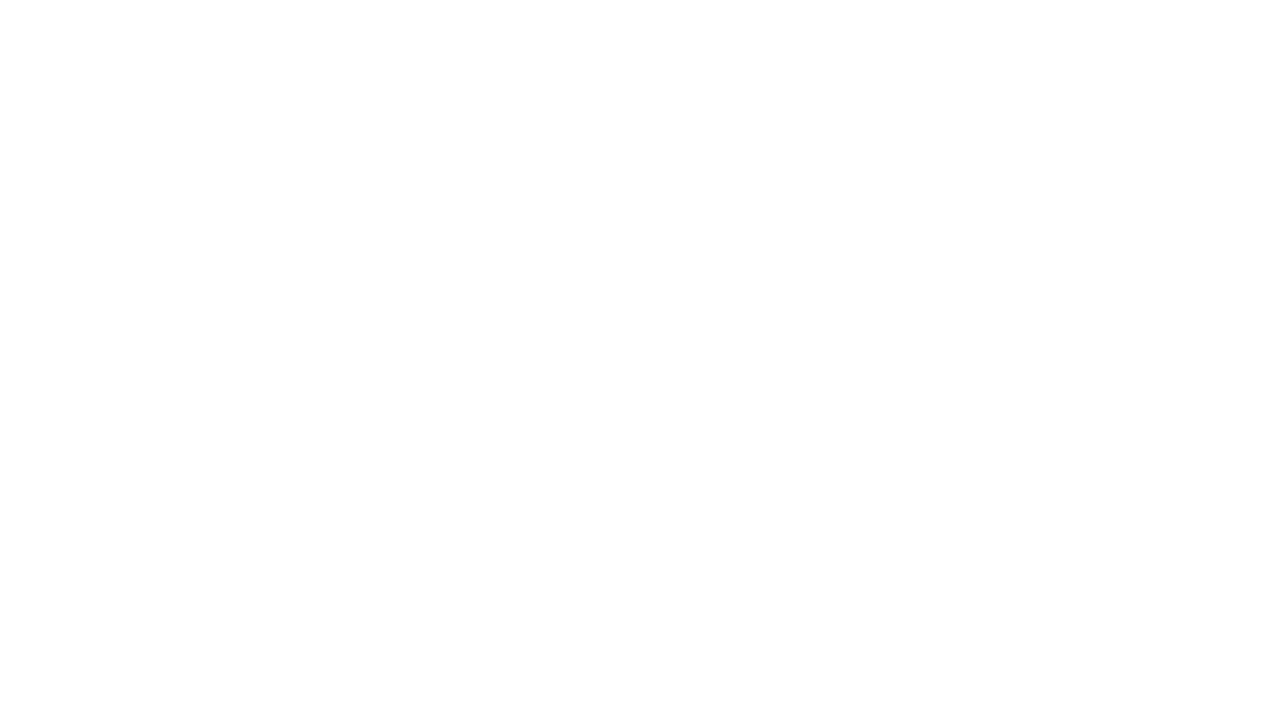

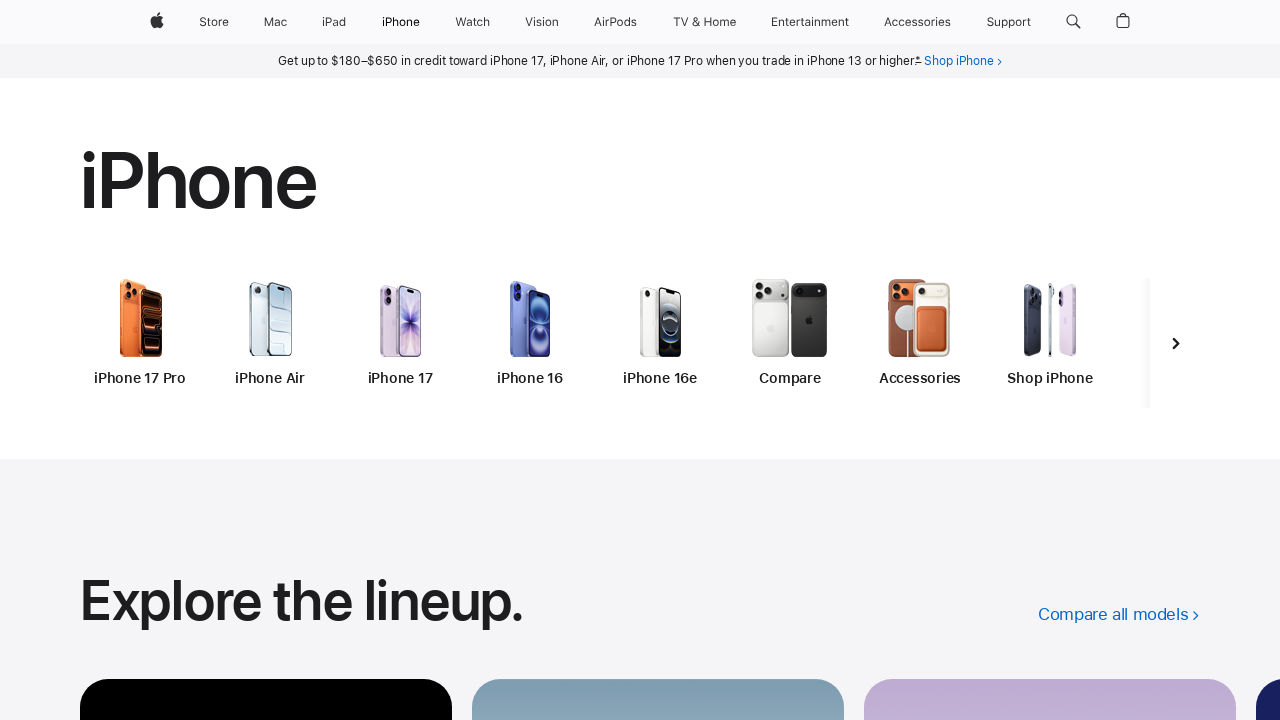